Tests calculator multiplication functionality by entering 12*3 and verifying the result equals 36

Starting URL: https://safatelli.github.io/tp-test-logiciel/assets/calc.html

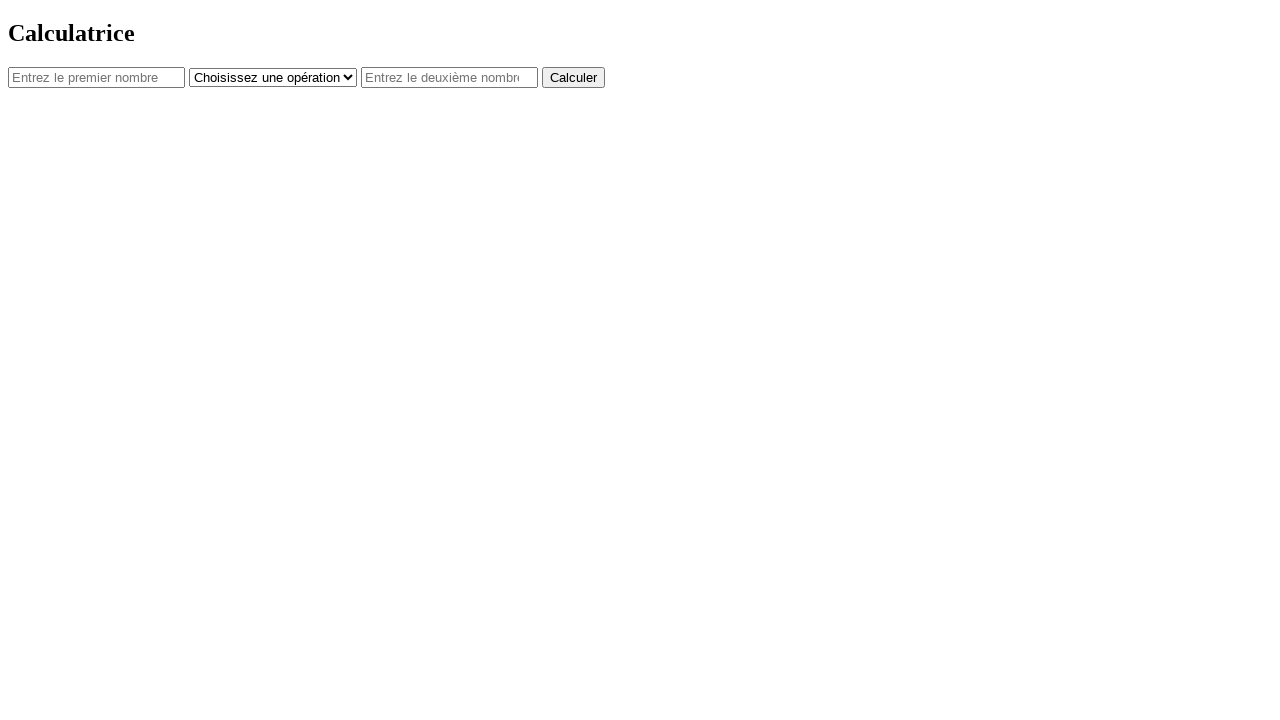

Clicked first number input field at (96, 77) on #num1
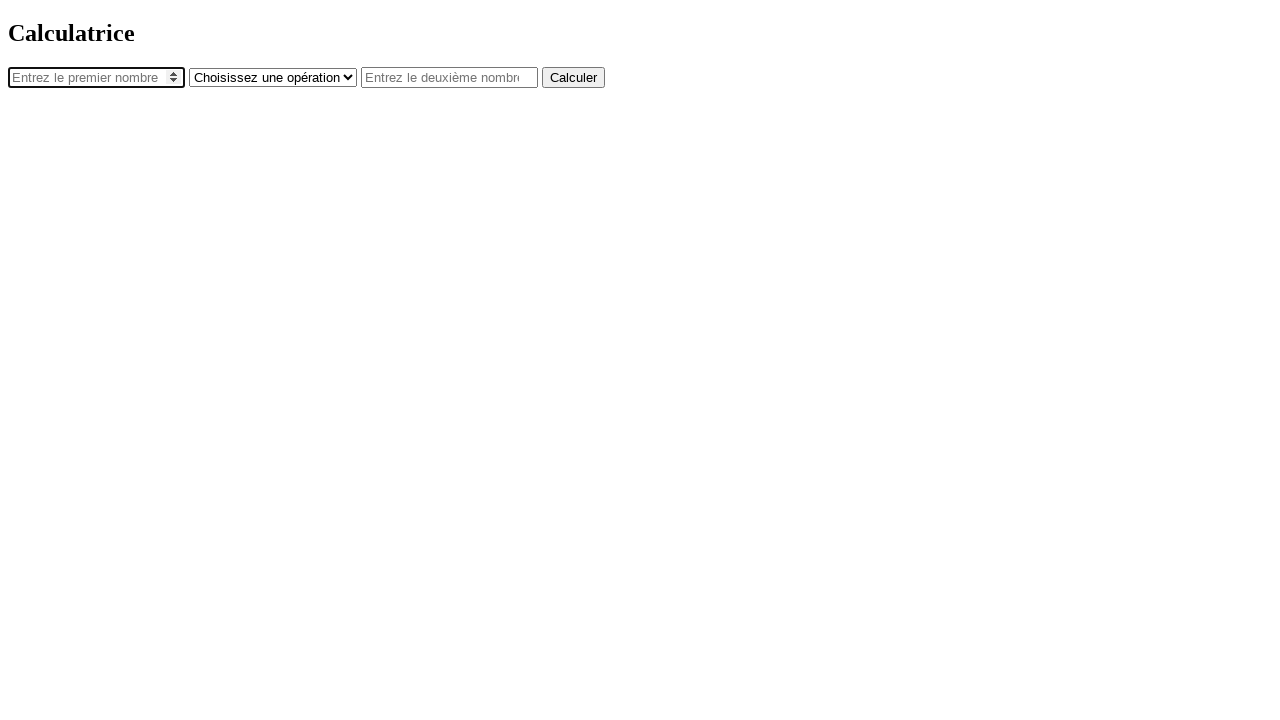

Entered 12 in first number field on #num1
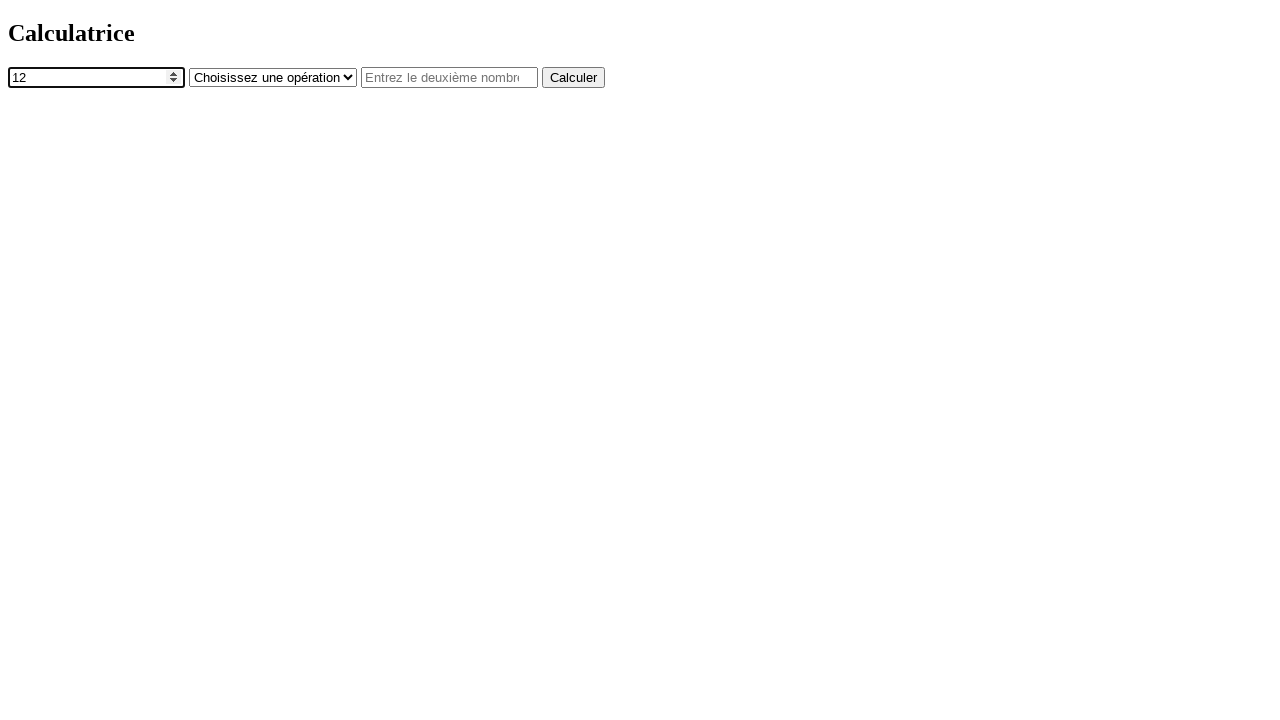

Clicked operator dropdown at (273, 77) on #operator
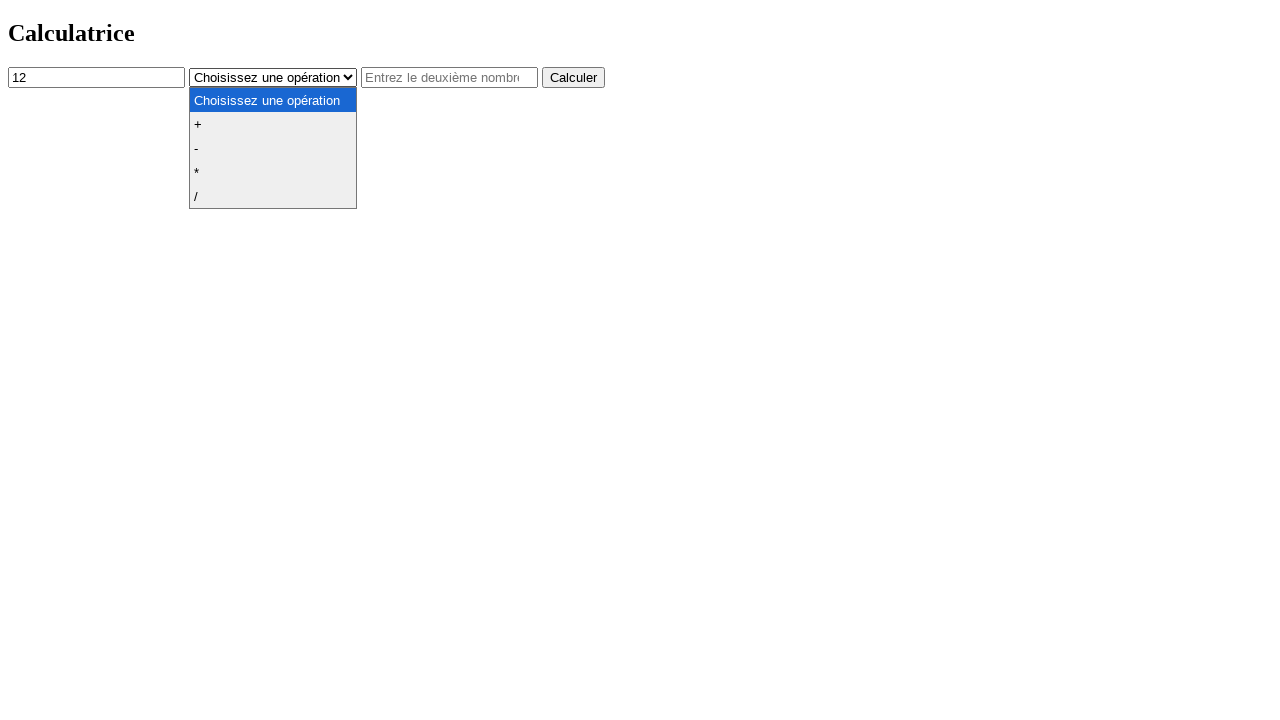

Selected multiplication operator (*) on #operator
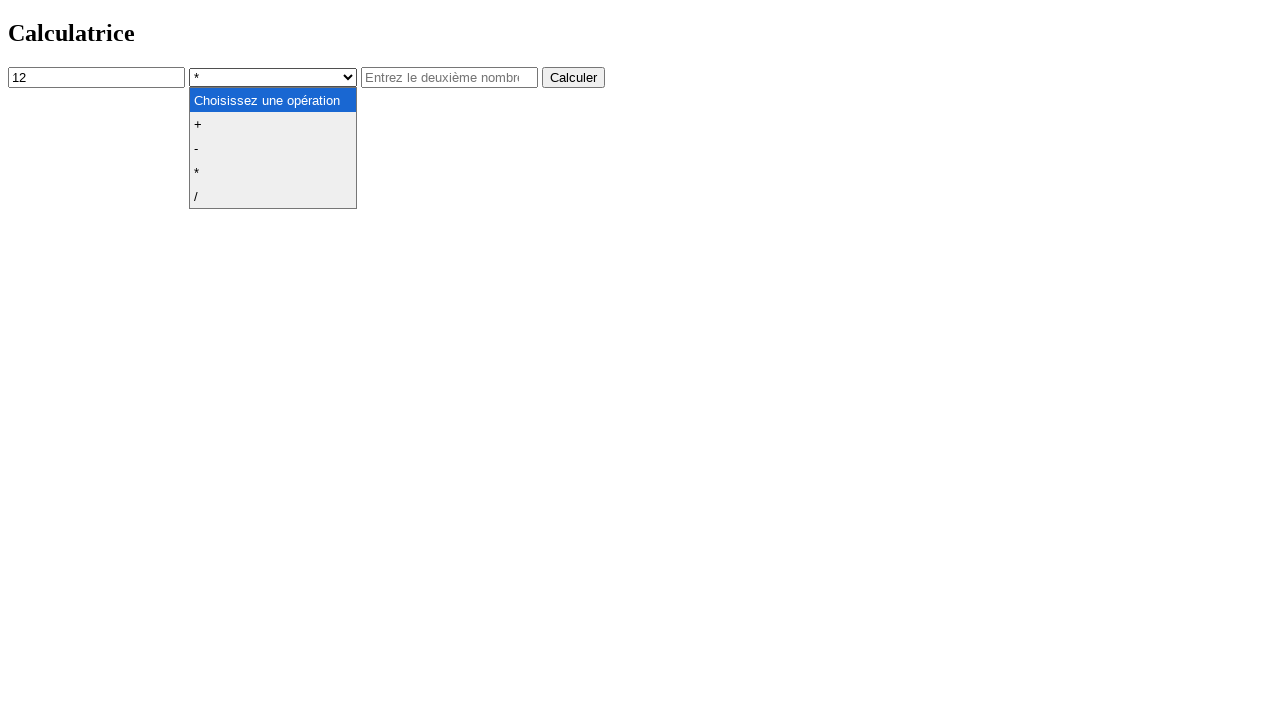

Clicked second number input field at (450, 77) on #num2
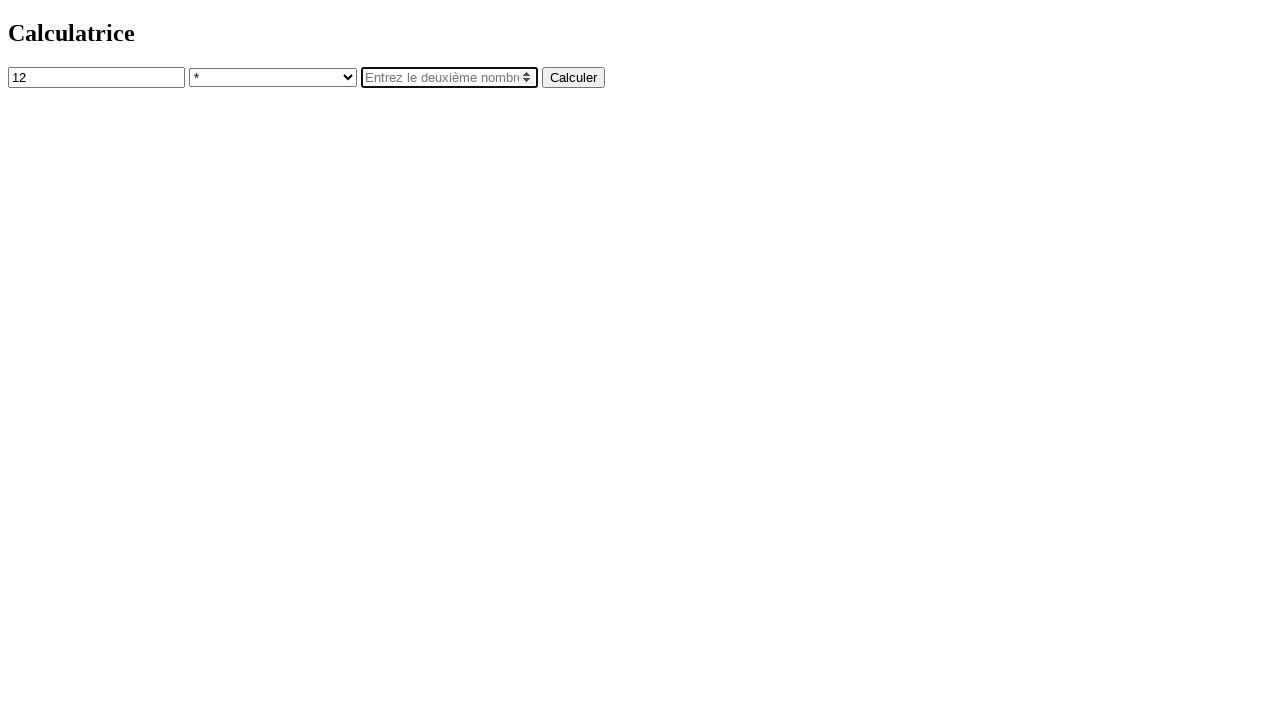

Entered 3 in second number field on #num2
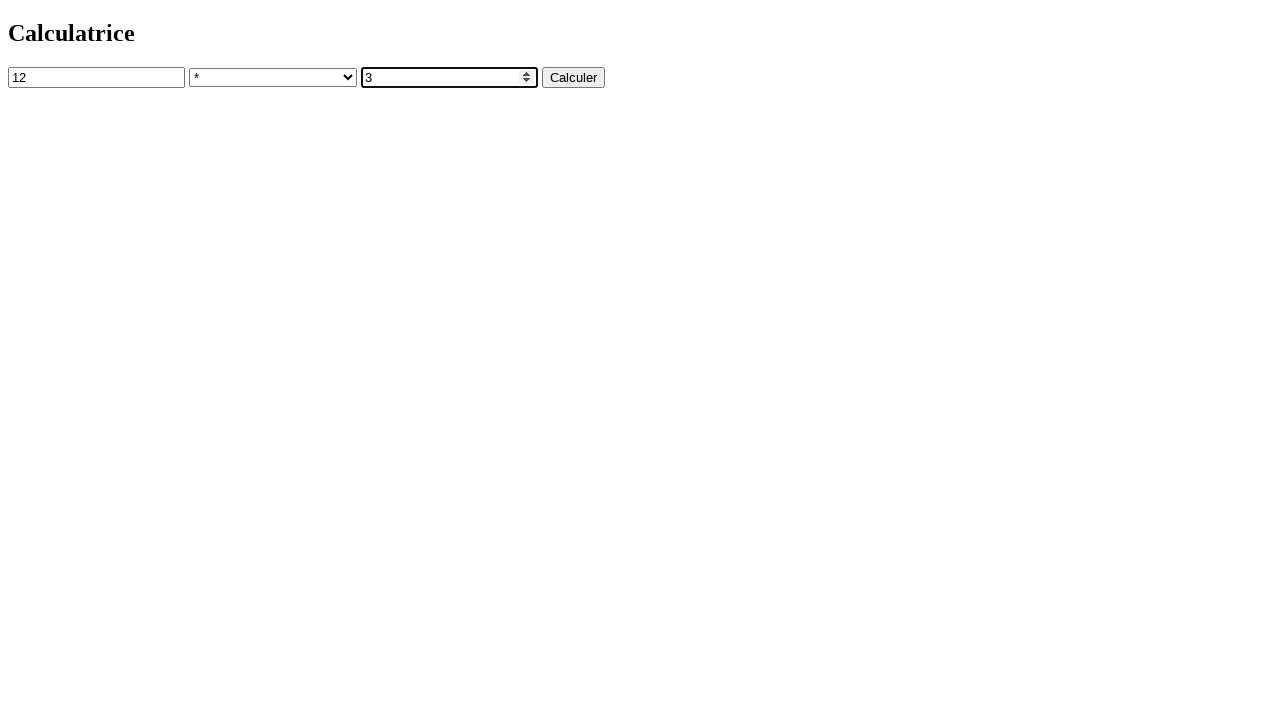

Clicked calculate button at (574, 77) on button
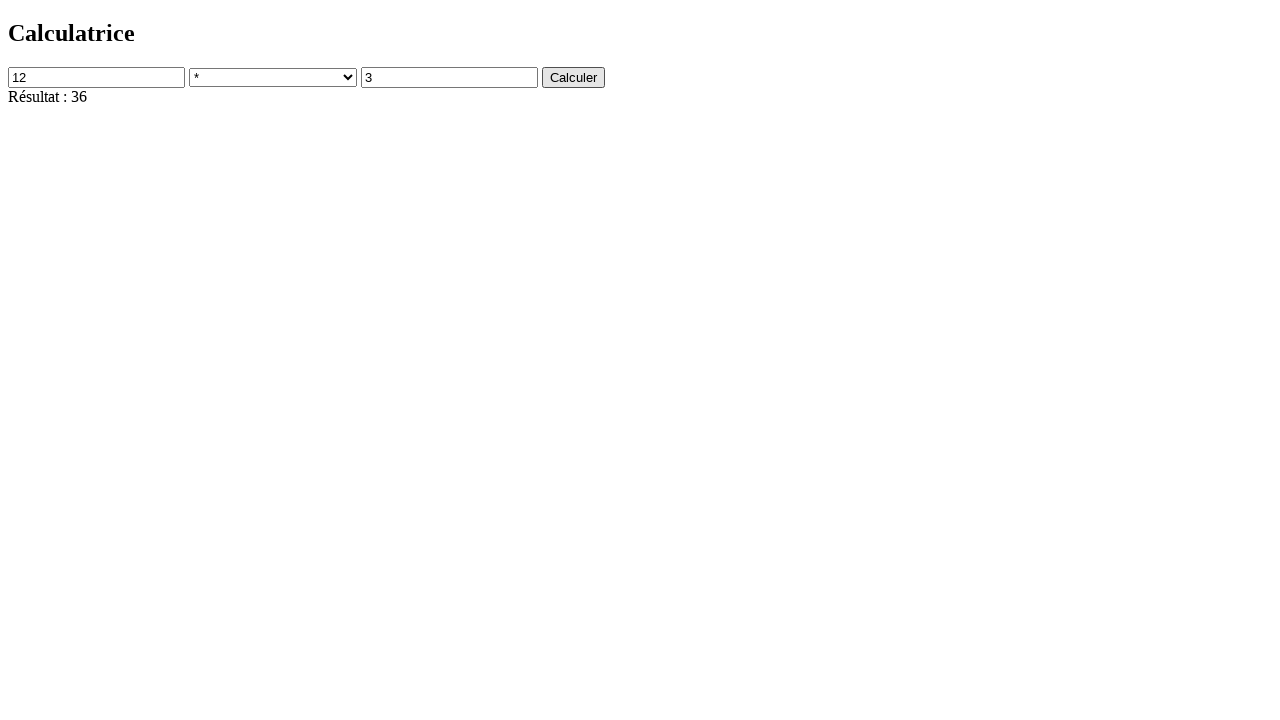

Result element loaded
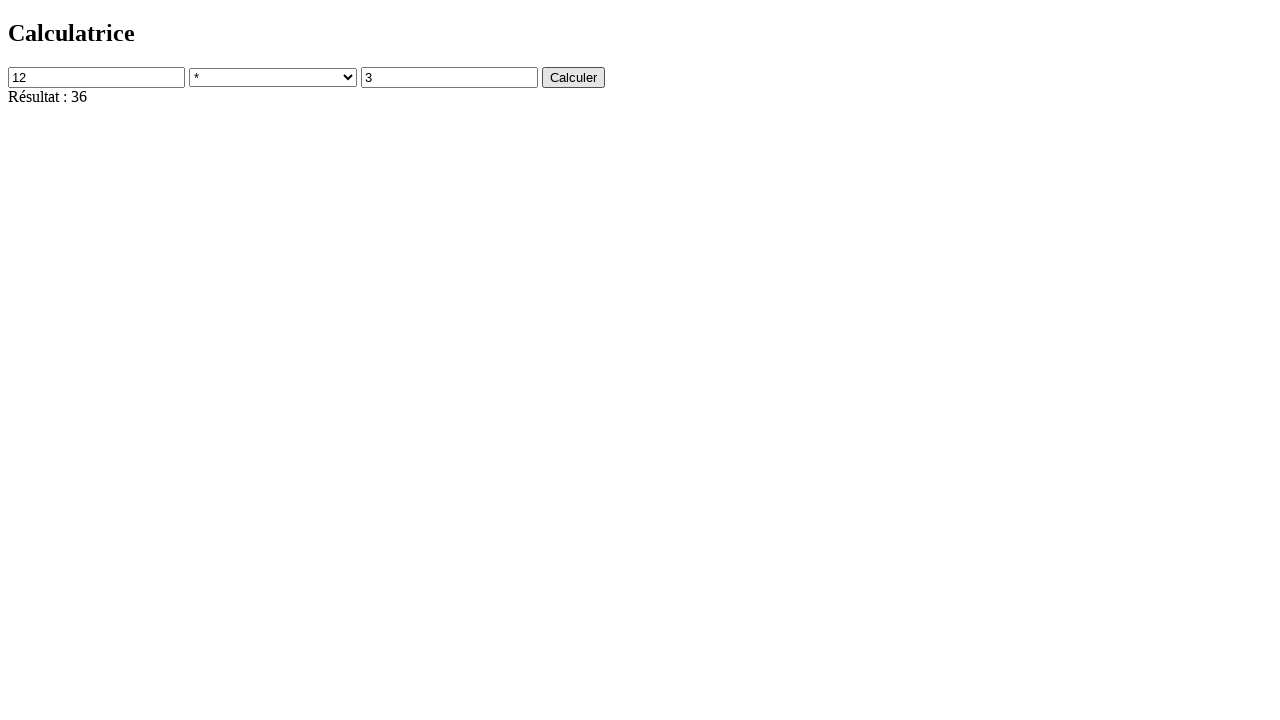

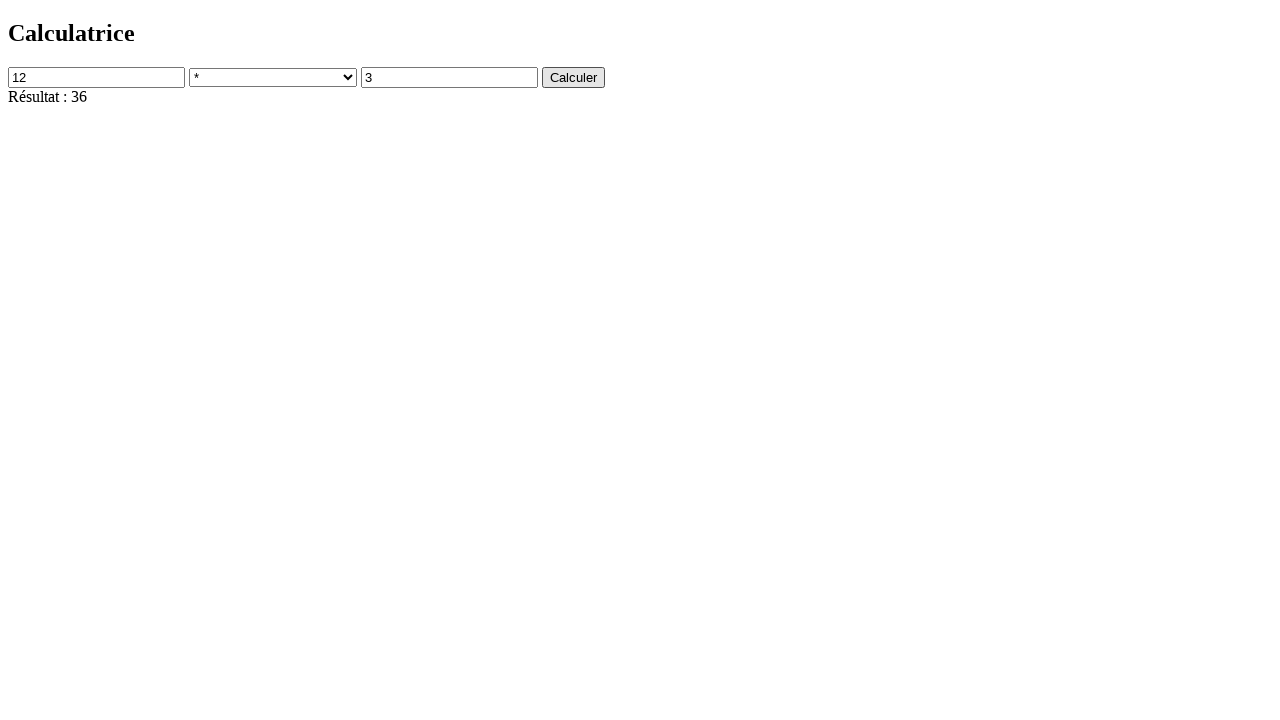